Demonstrates filling a username field using JavaScript execution instead of the traditional sendKeys method

Starting URL: https://parabank.parasoft.com/parabank/index.htm

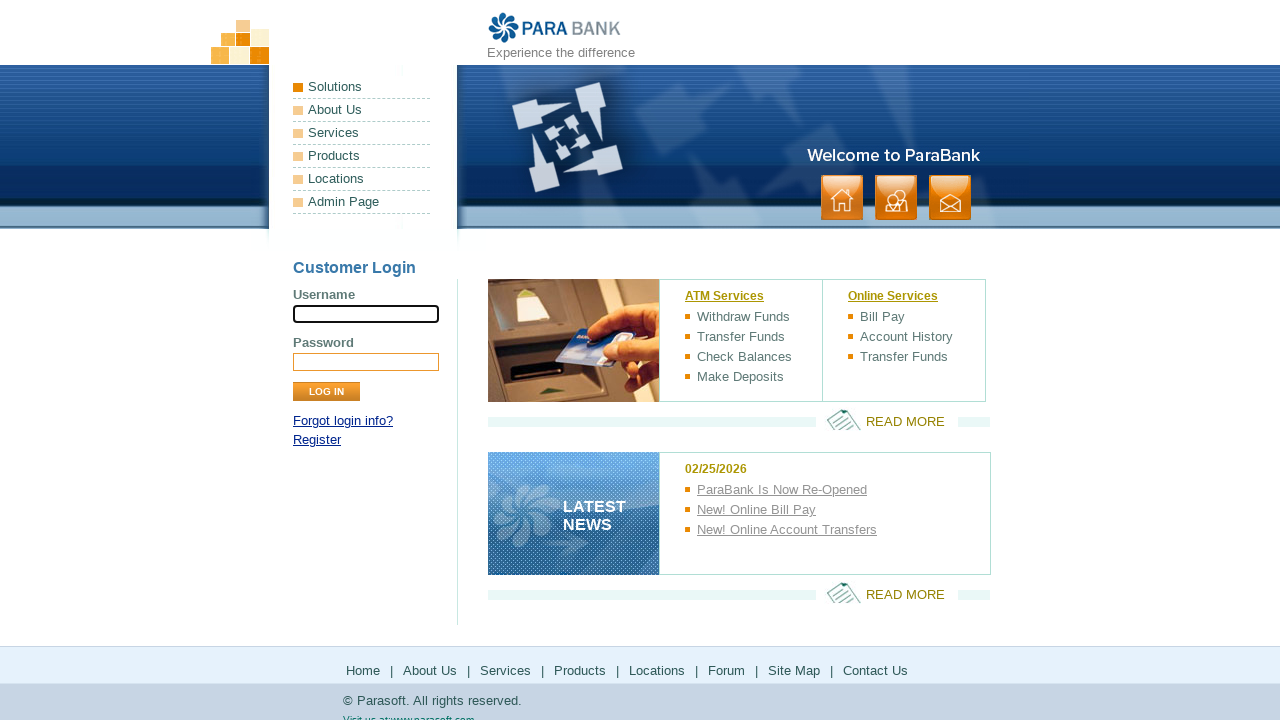

Filled username field with 'James' using JavaScript execution
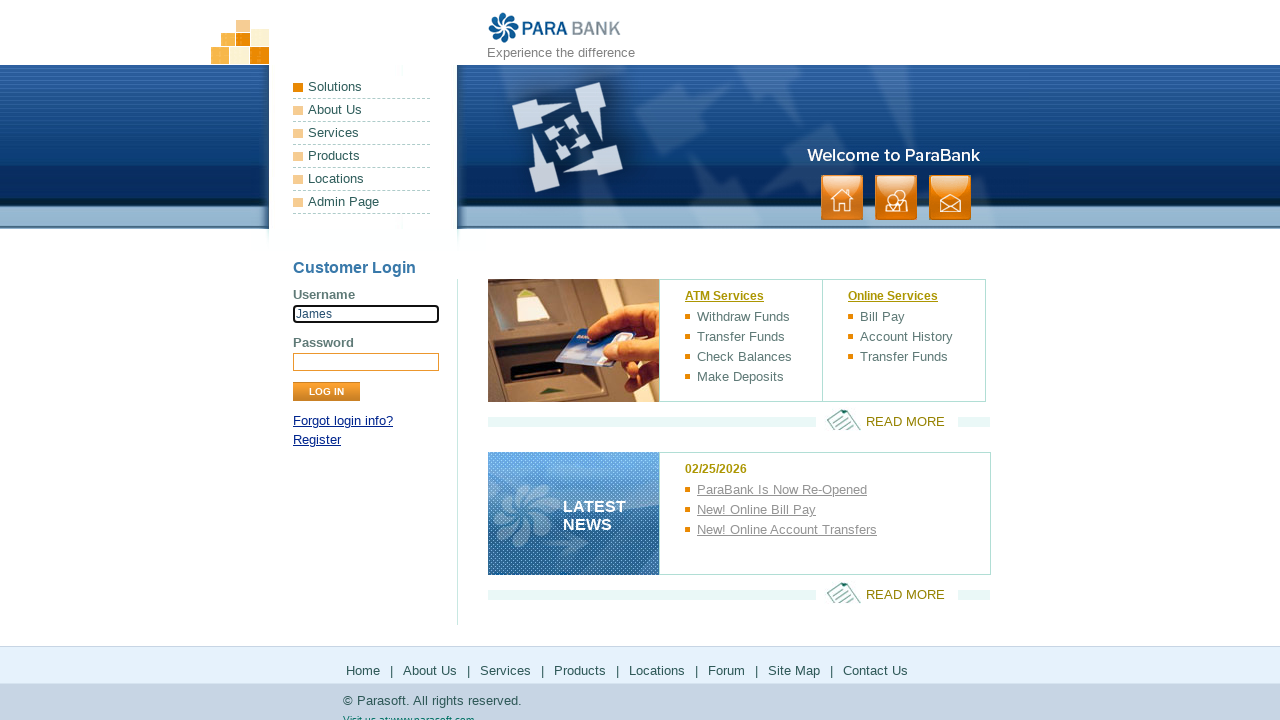

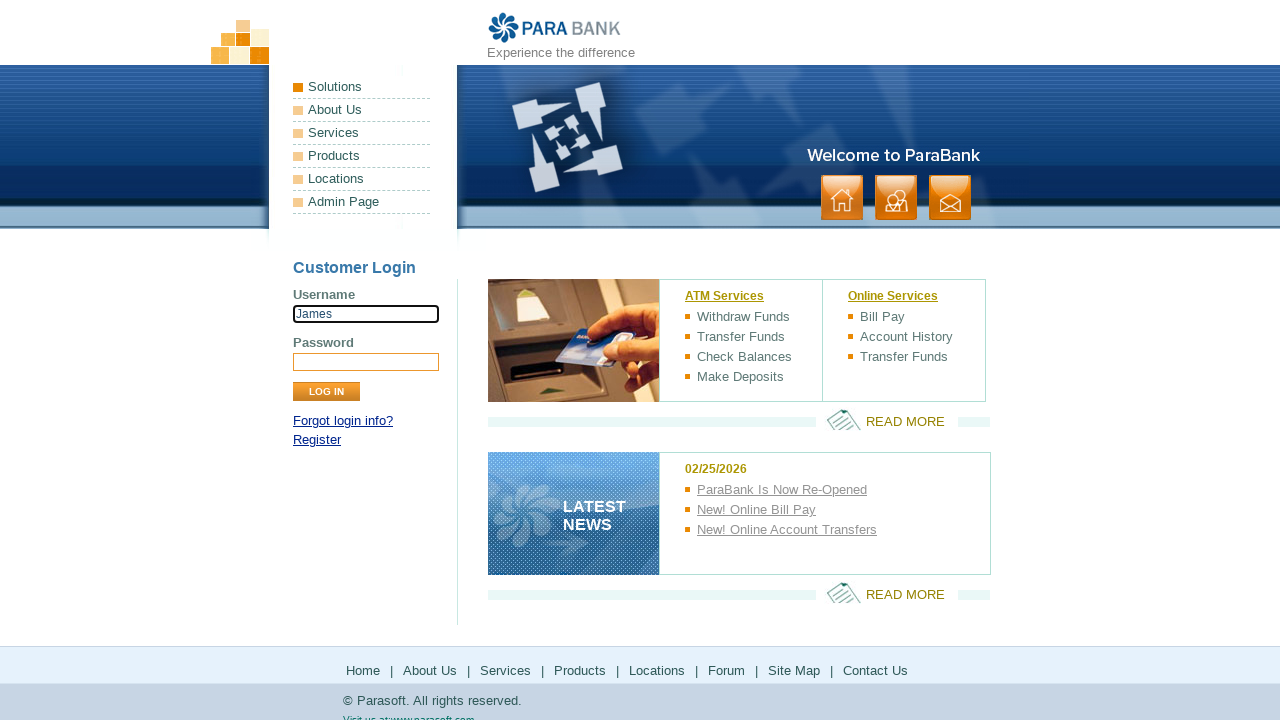